Fills out a practice registration form on DemoQA website with personal information including name, email, gender, phone, date of birth, and subjects

Starting URL: https://demoqa.com/automation-practice-form

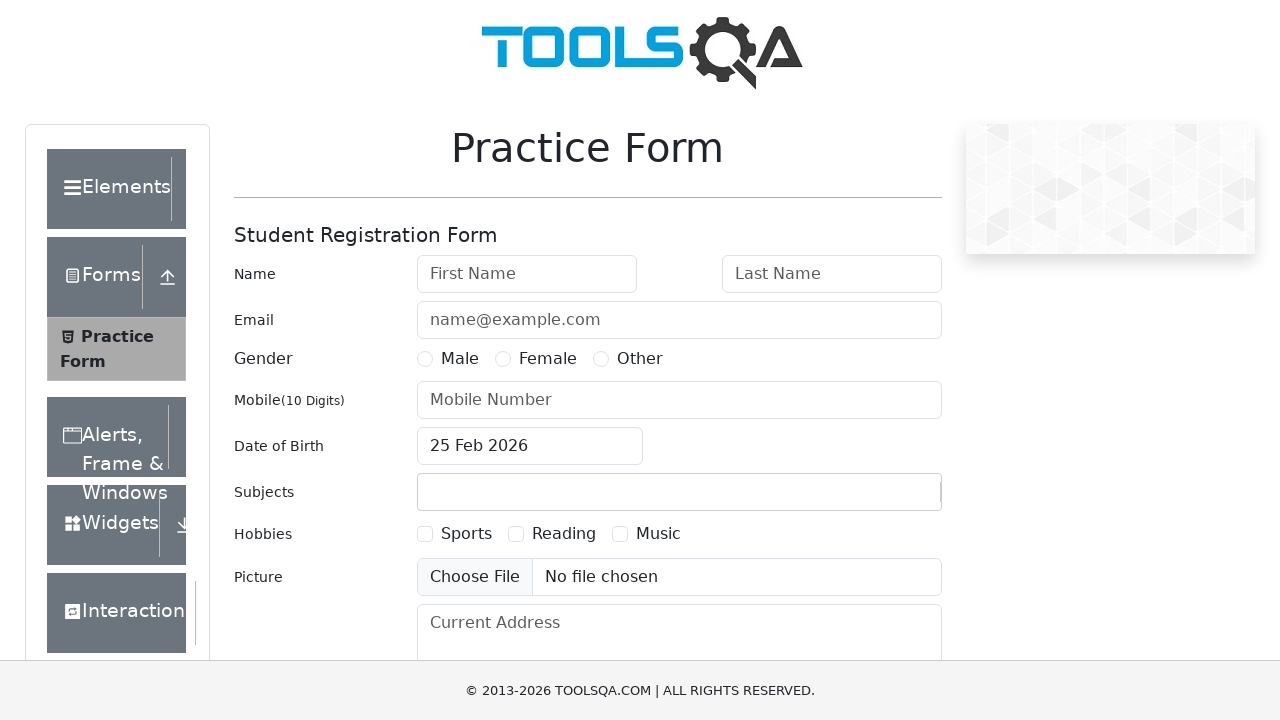

Filled first name field with 'Sergey' on #firstName
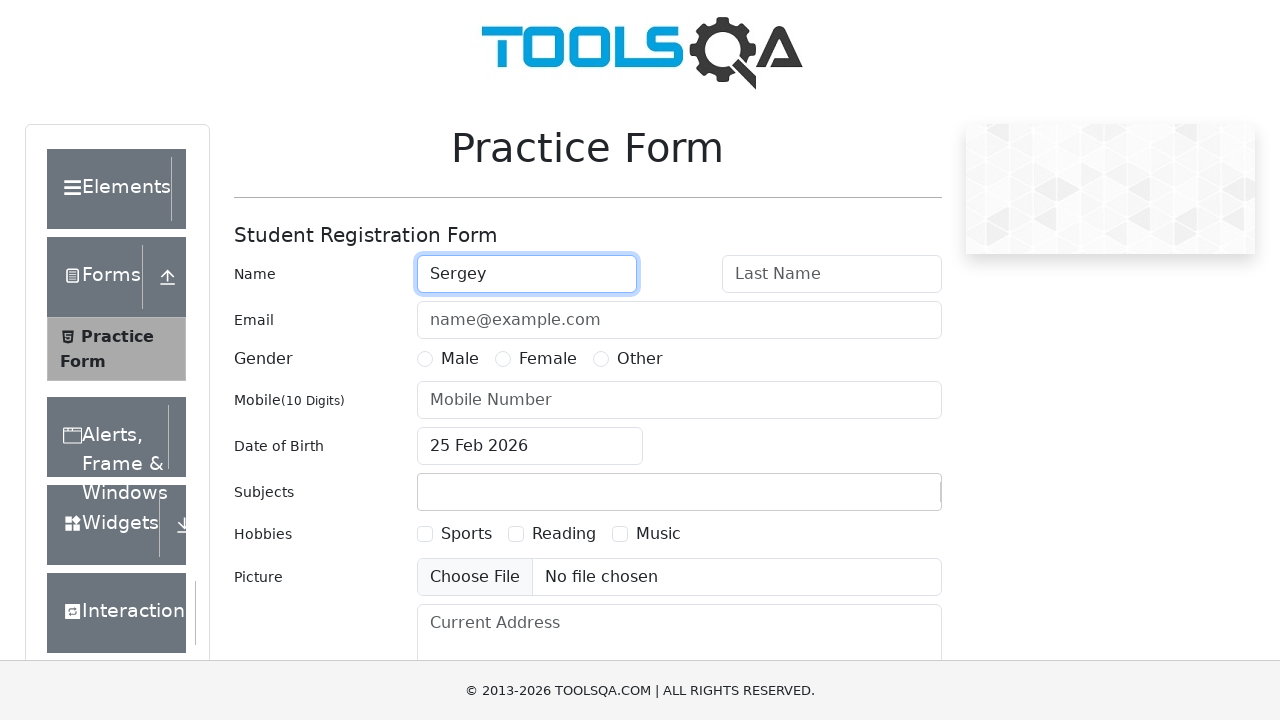

Filled last name field with 'Ermolaev' on #lastName
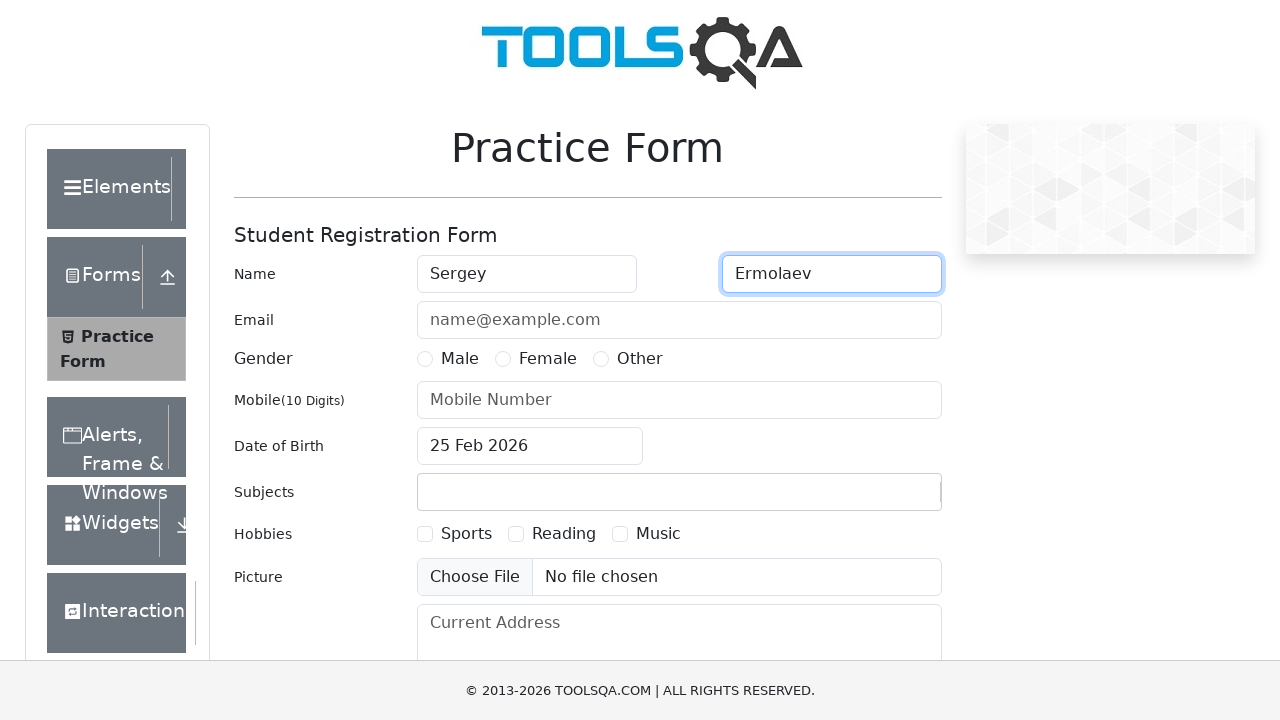

Filled email field with 'Ermolaev@mail.ru' on #userEmail
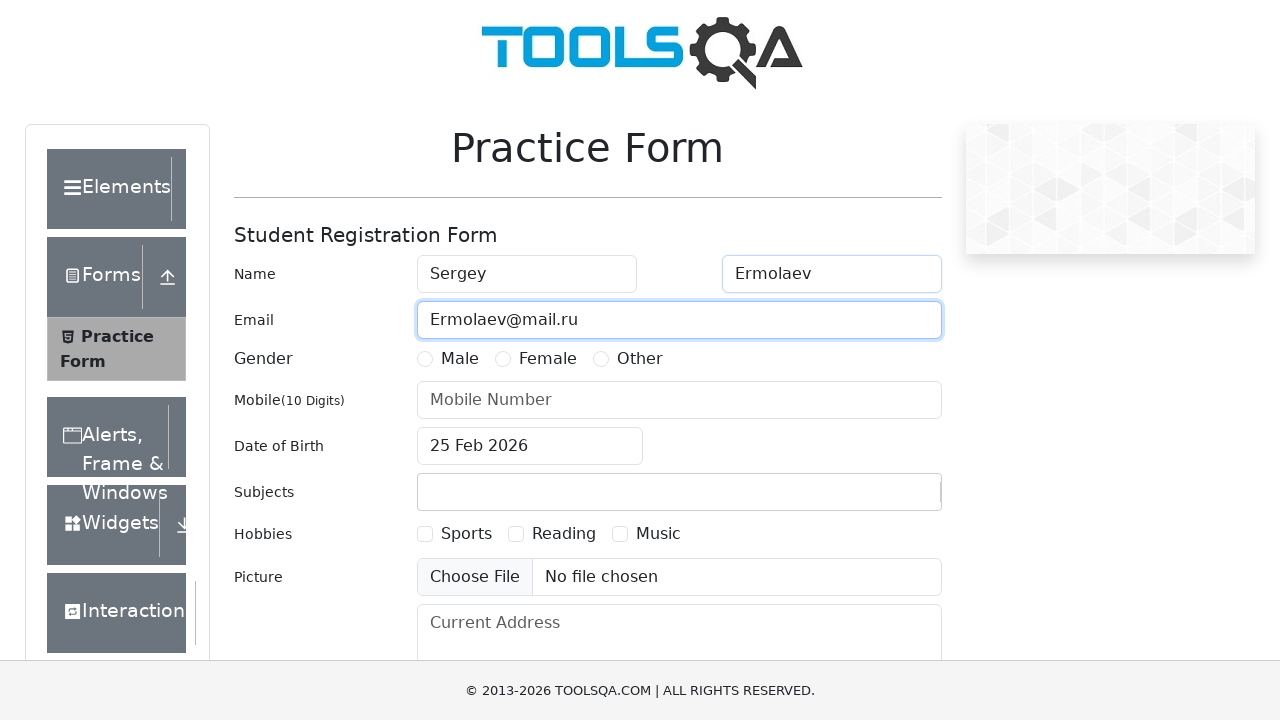

Selected 'Male' gender option at (460, 359) on #genterWrapper :text("Male")
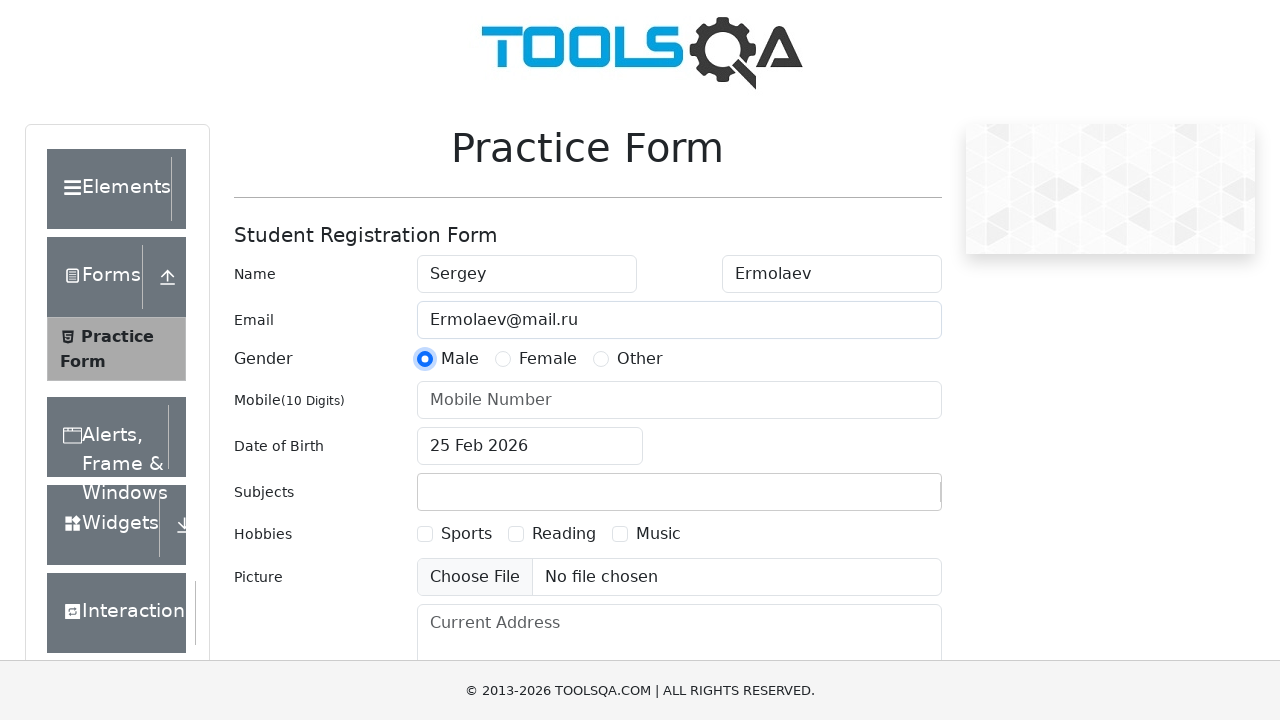

Filled phone number field with '89349990000' on #userNumber
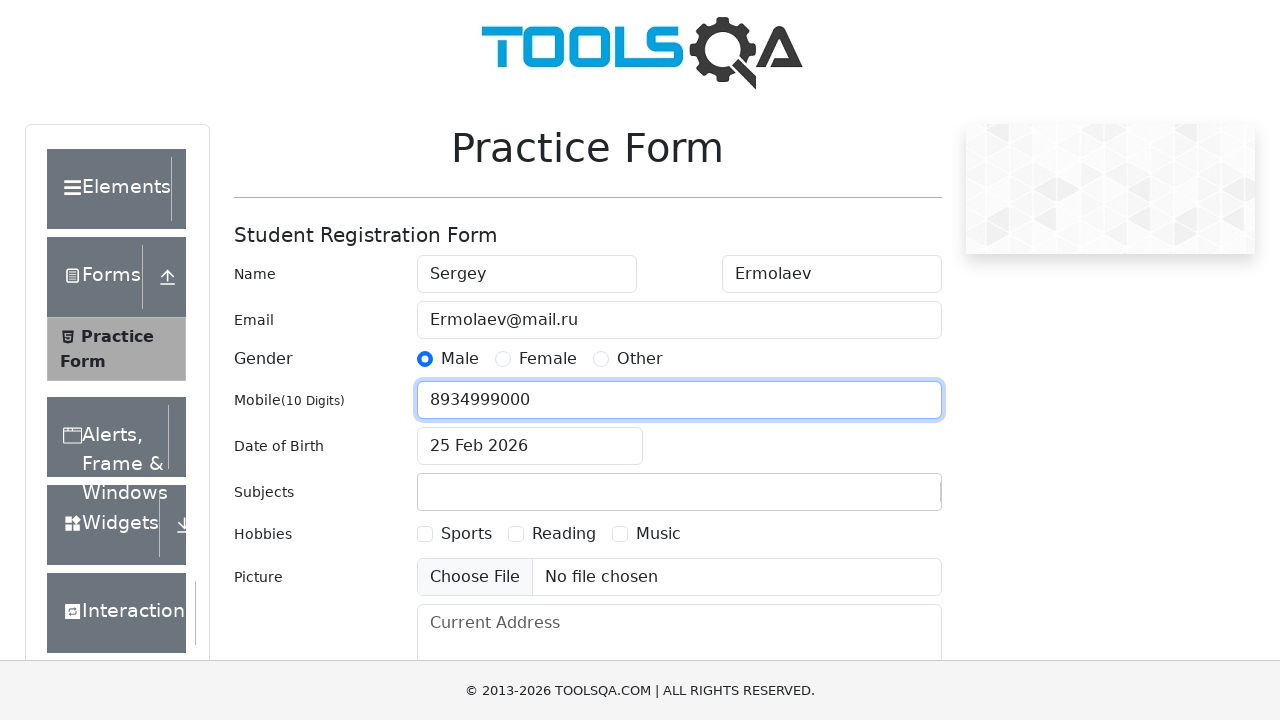

Opened date picker by clicking date of birth input at (530, 446) on #dateOfBirthInput
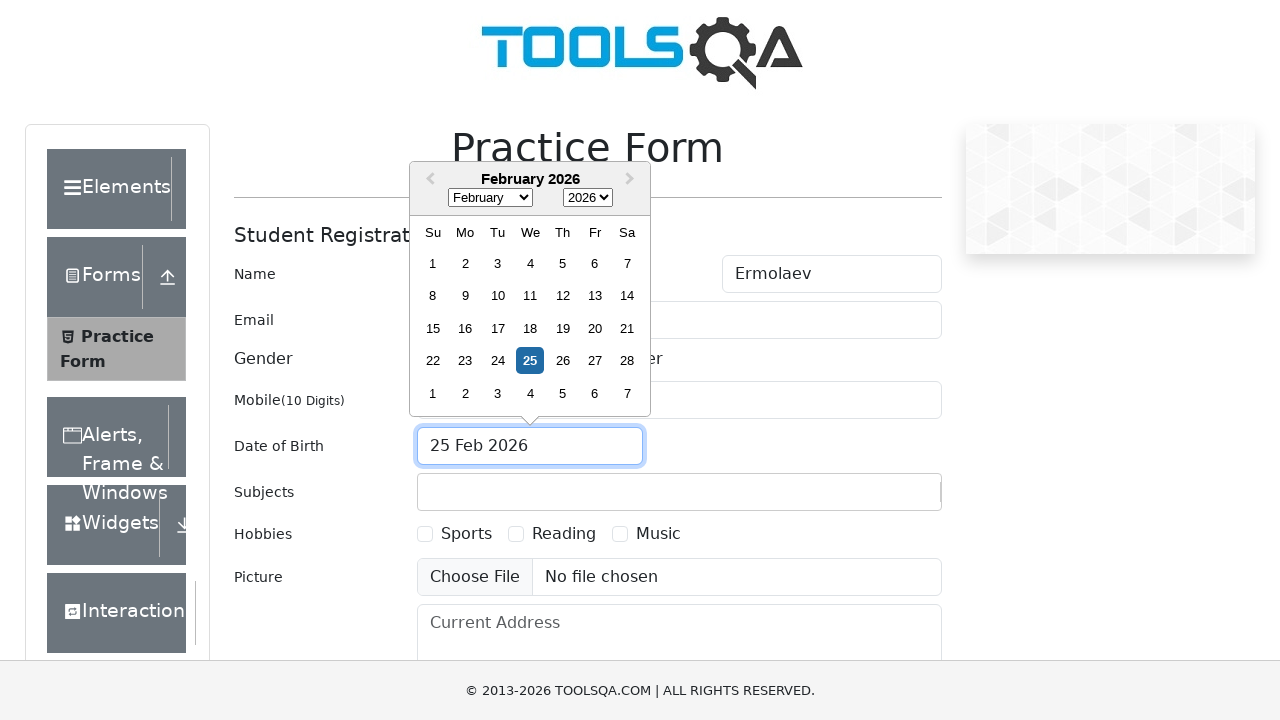

Selected July (month 6) from month selector on .react-datepicker__month-select
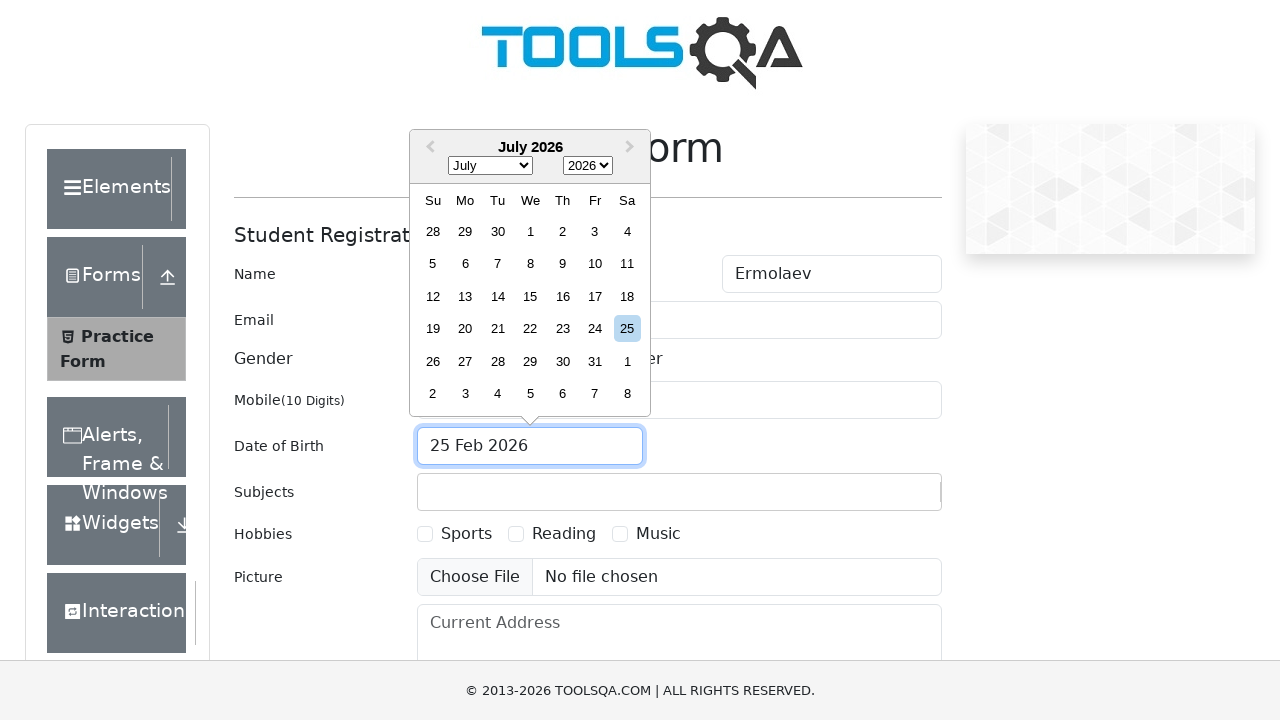

Selected year 1999 from year selector on .react-datepicker__year-select
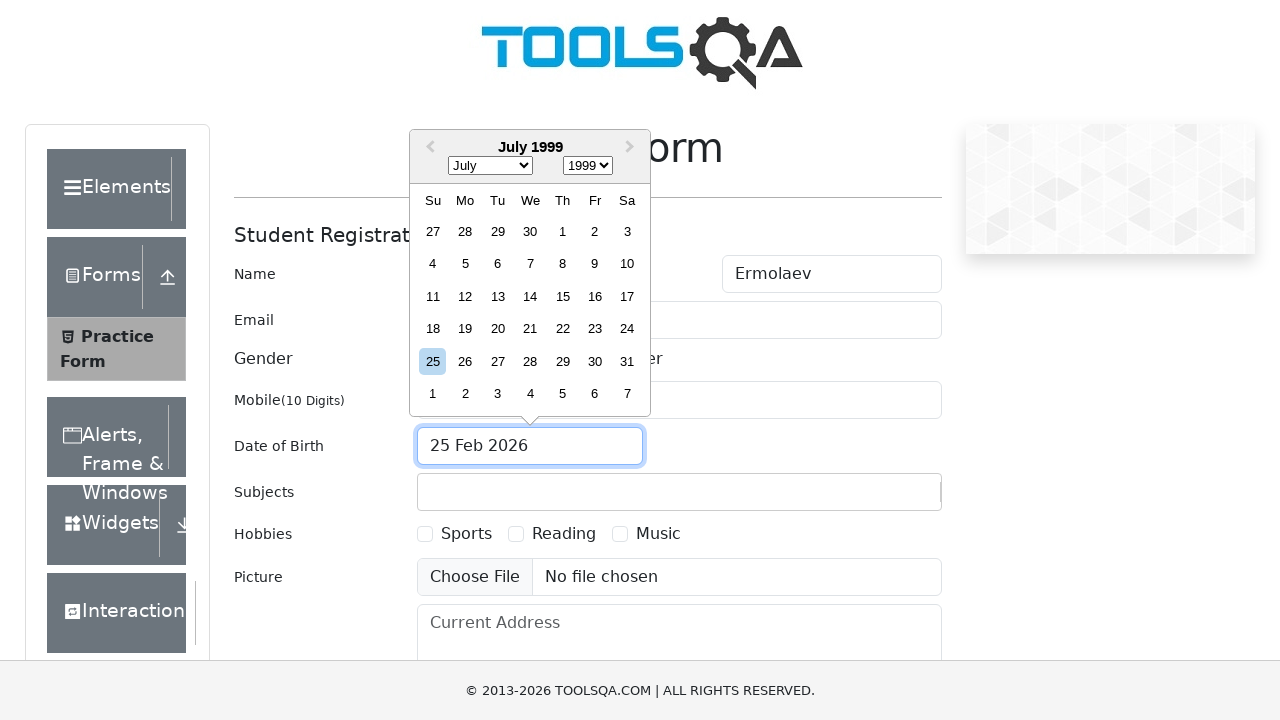

Selected day 10 from date picker at (627, 264) on .react-datepicker__month :text("10")
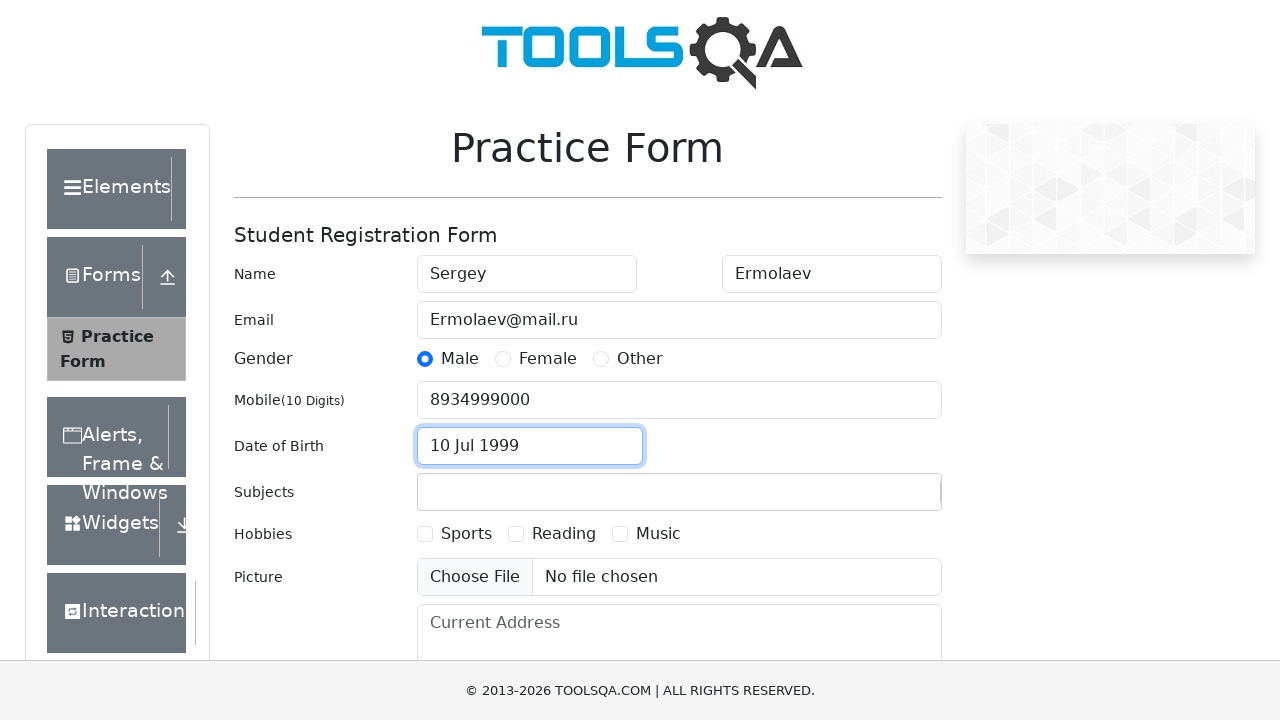

Clicked on subjects container at (679, 492) on #subjectsContainer
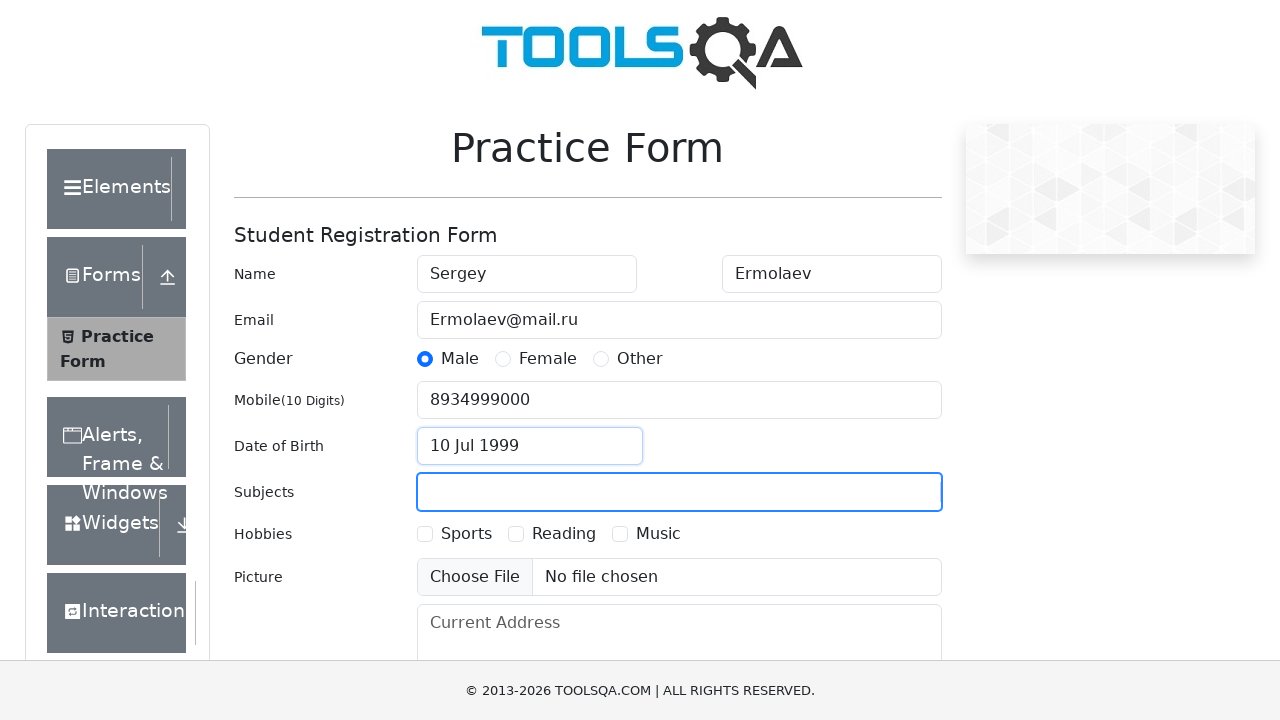

Filled subjects input field with 'History' on #subjectsInput
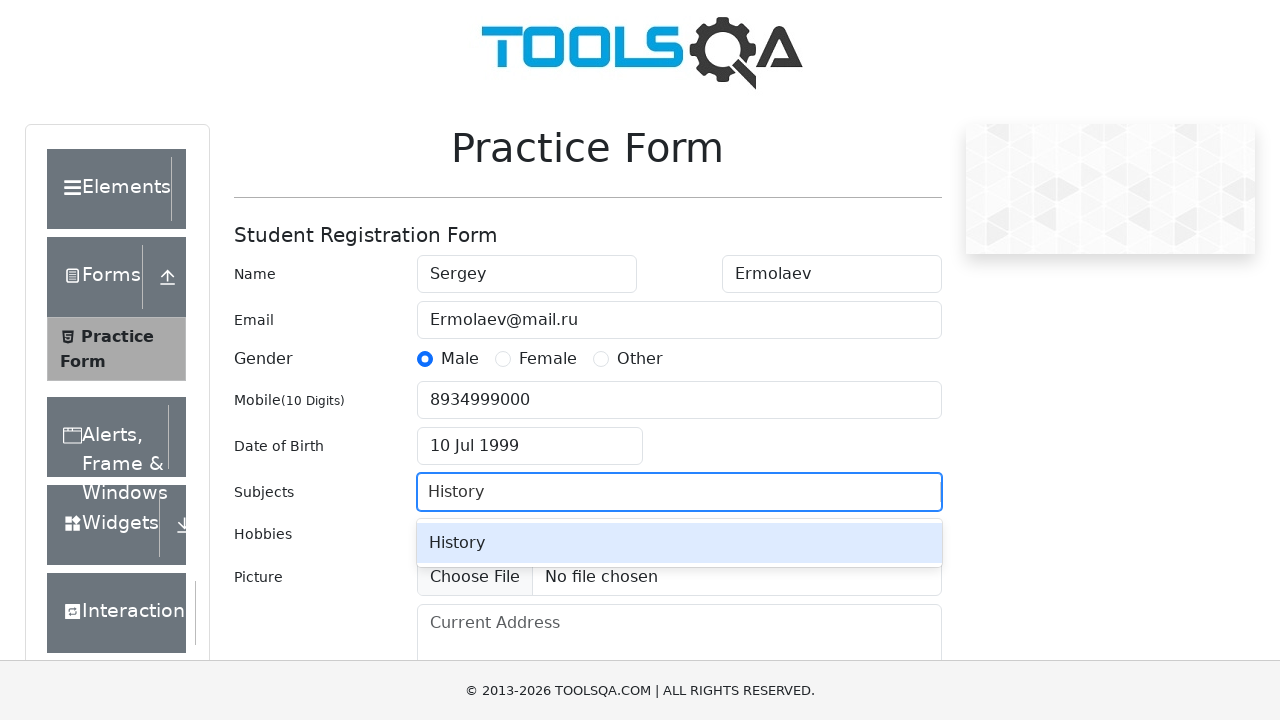

Pressed Enter to add History subject on #subjectsInput
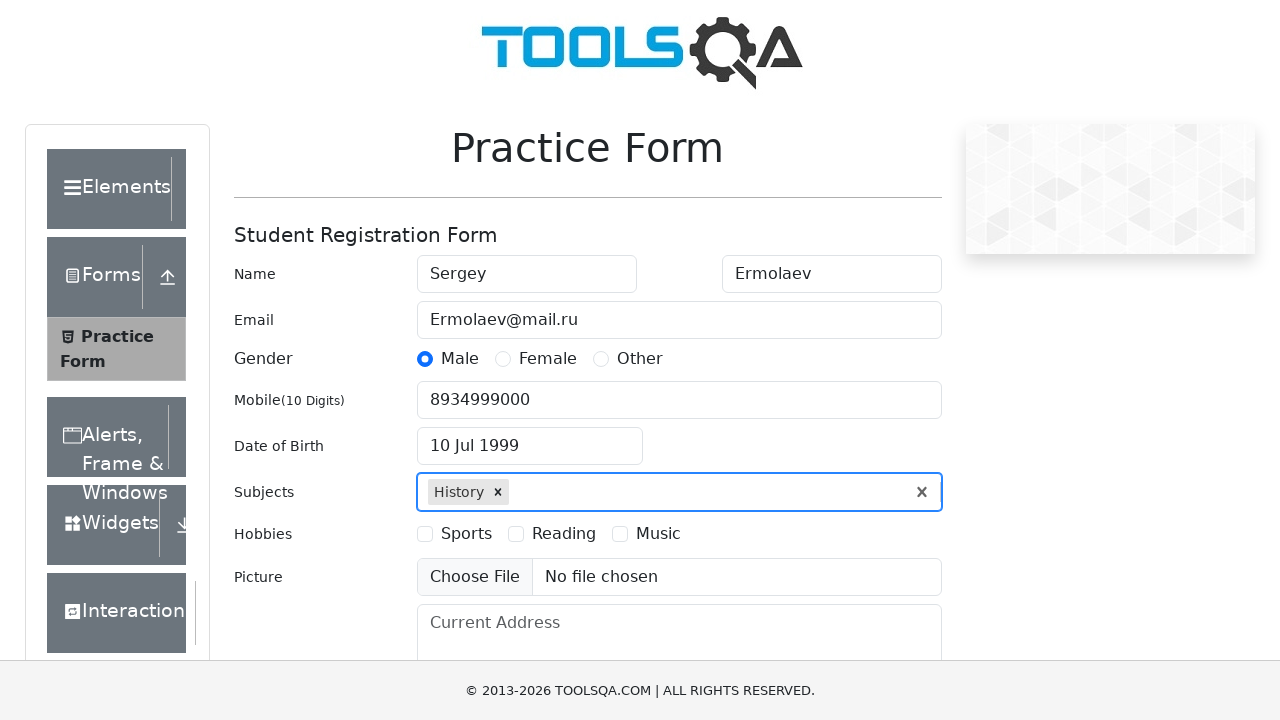

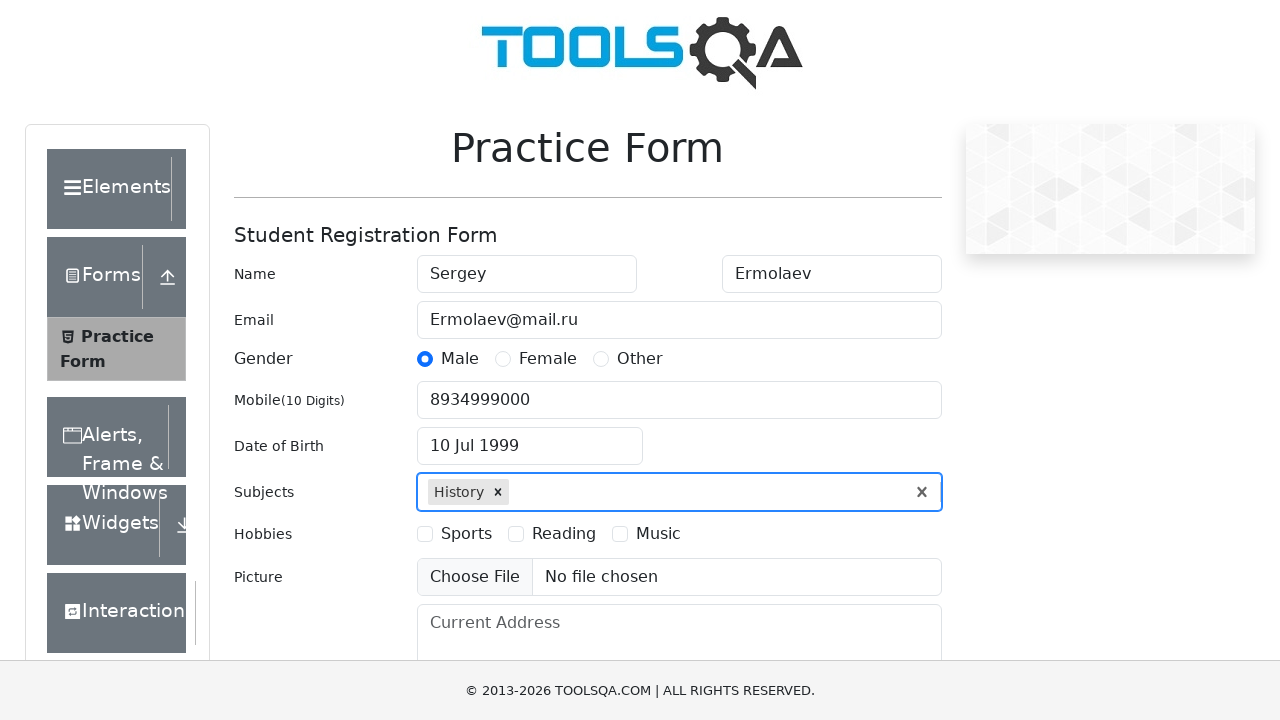